Tests multi-selection box functionality by selecting multiple options by their index positions

Starting URL: https://omayo.blogspot.com/

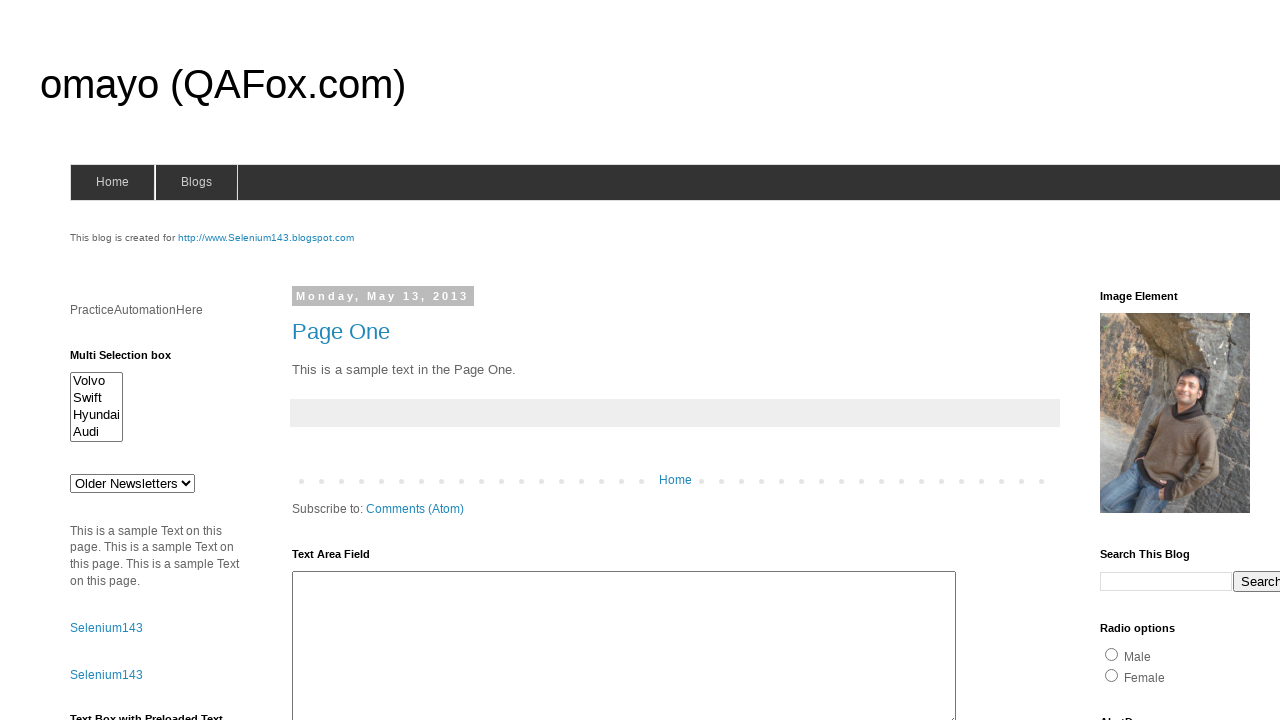

Located multi-selection box element with ID 'multiselect1'
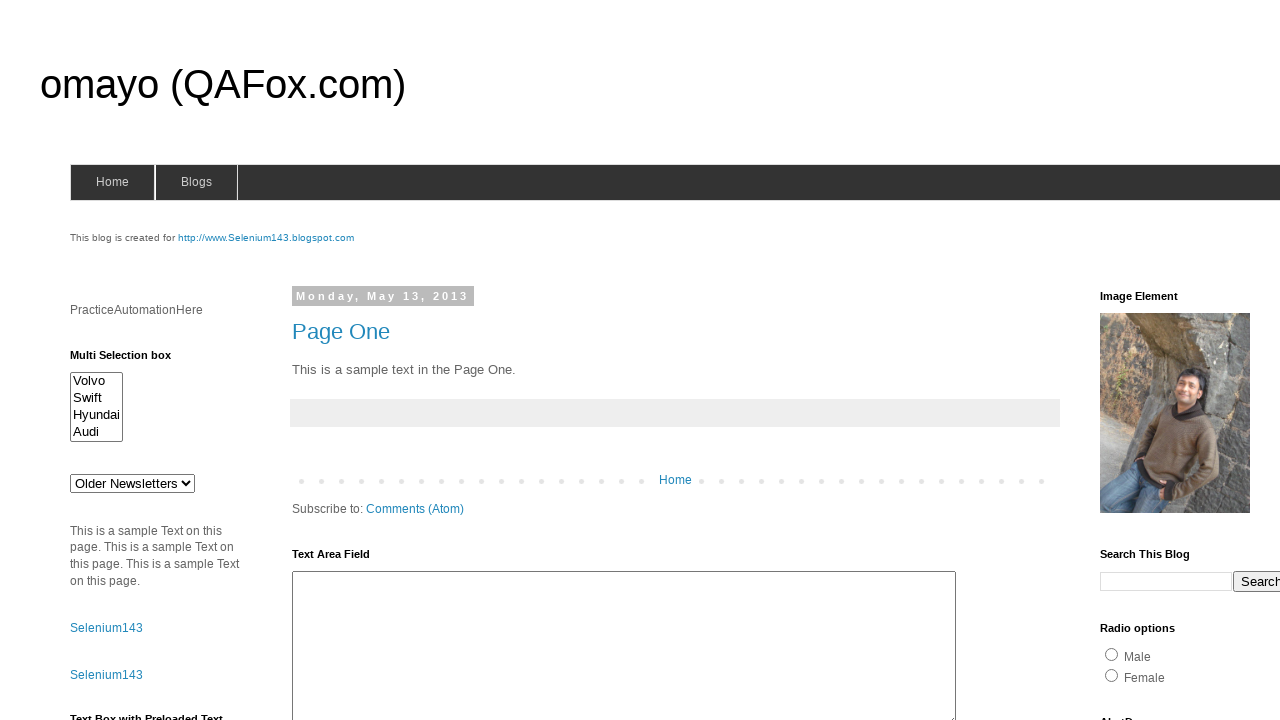

Retrieved all available options from the multi-selection box
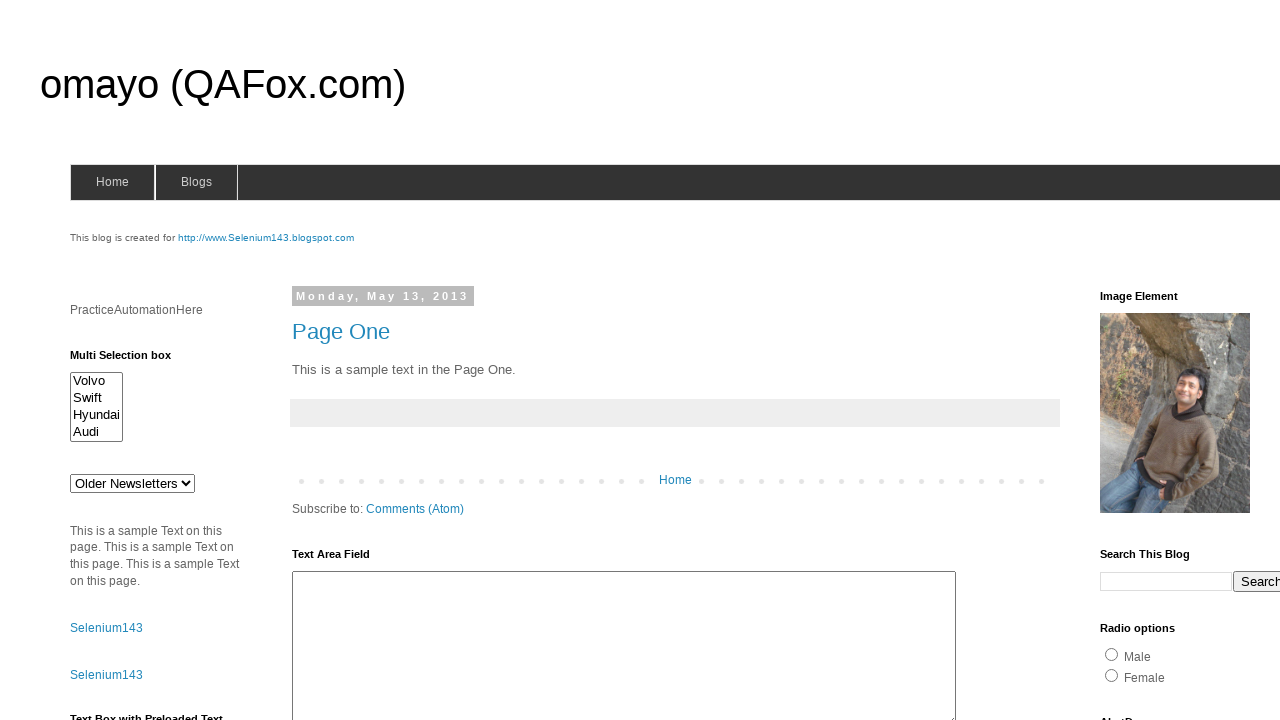

Selected second option (index 1) from multi-selection box on #multiselect1
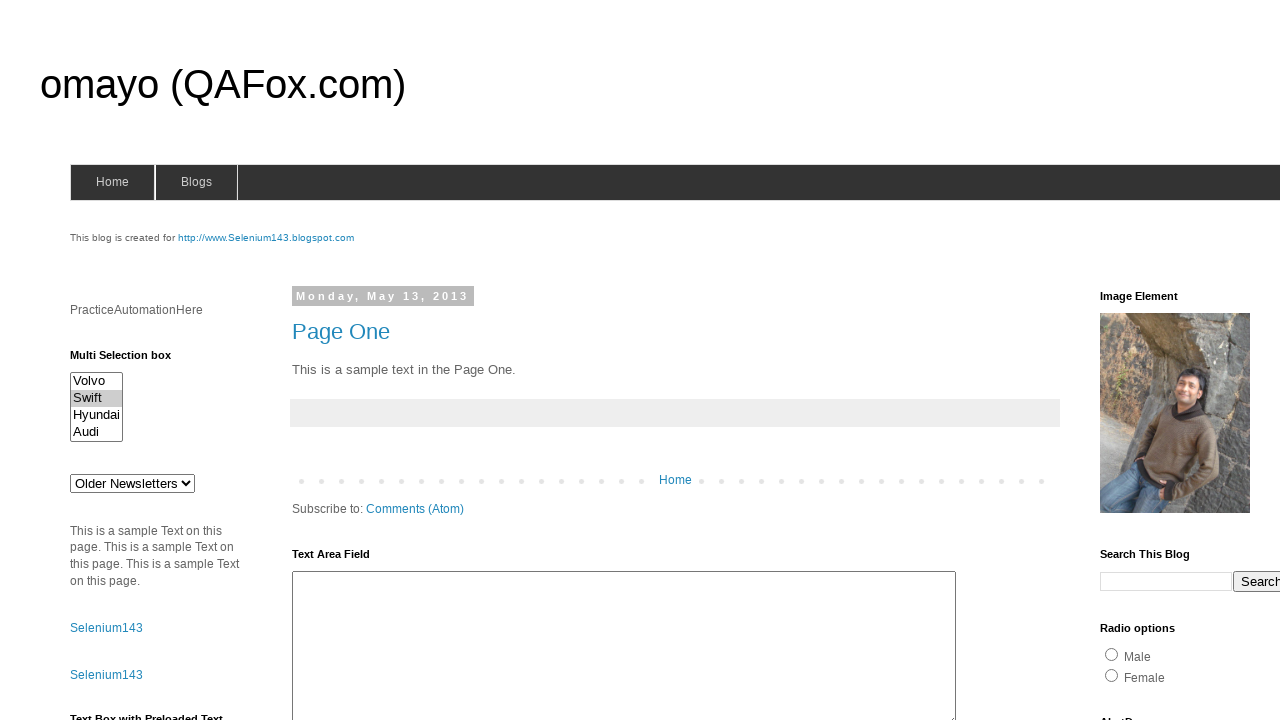

Selected third option (index 2) from multi-selection box on #multiselect1
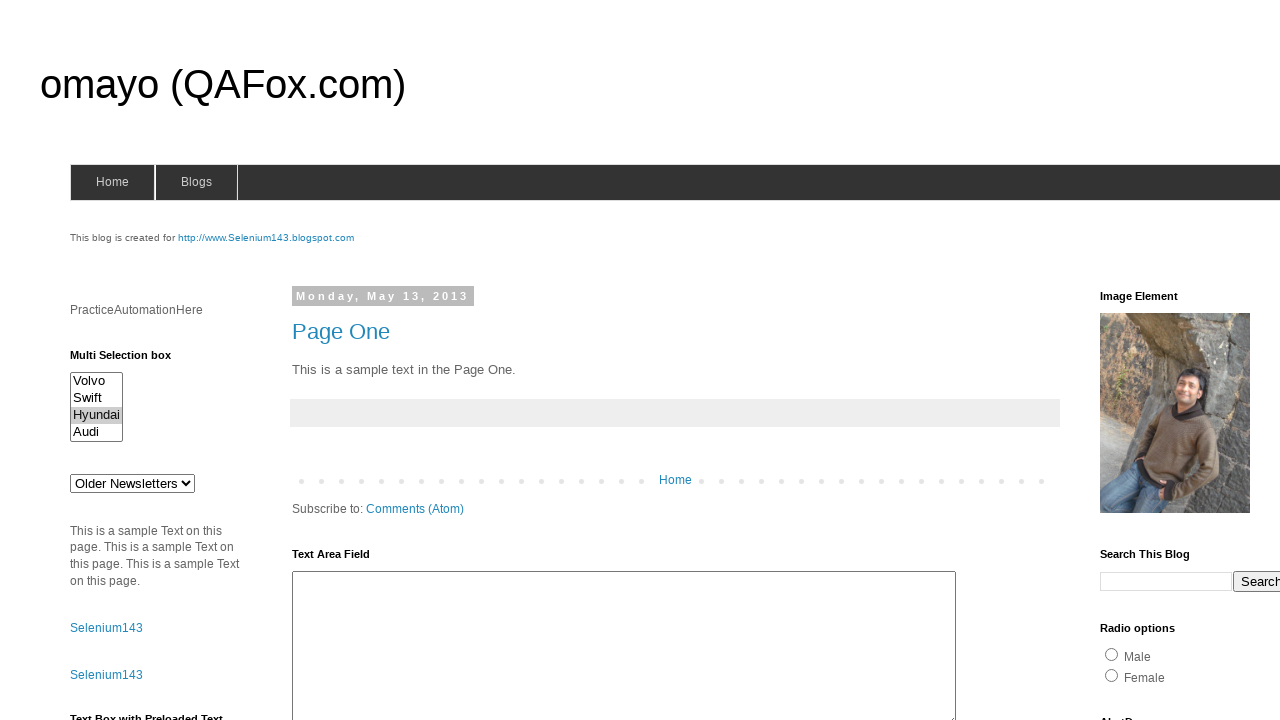

Selected fourth option (index 3) from multi-selection box on #multiselect1
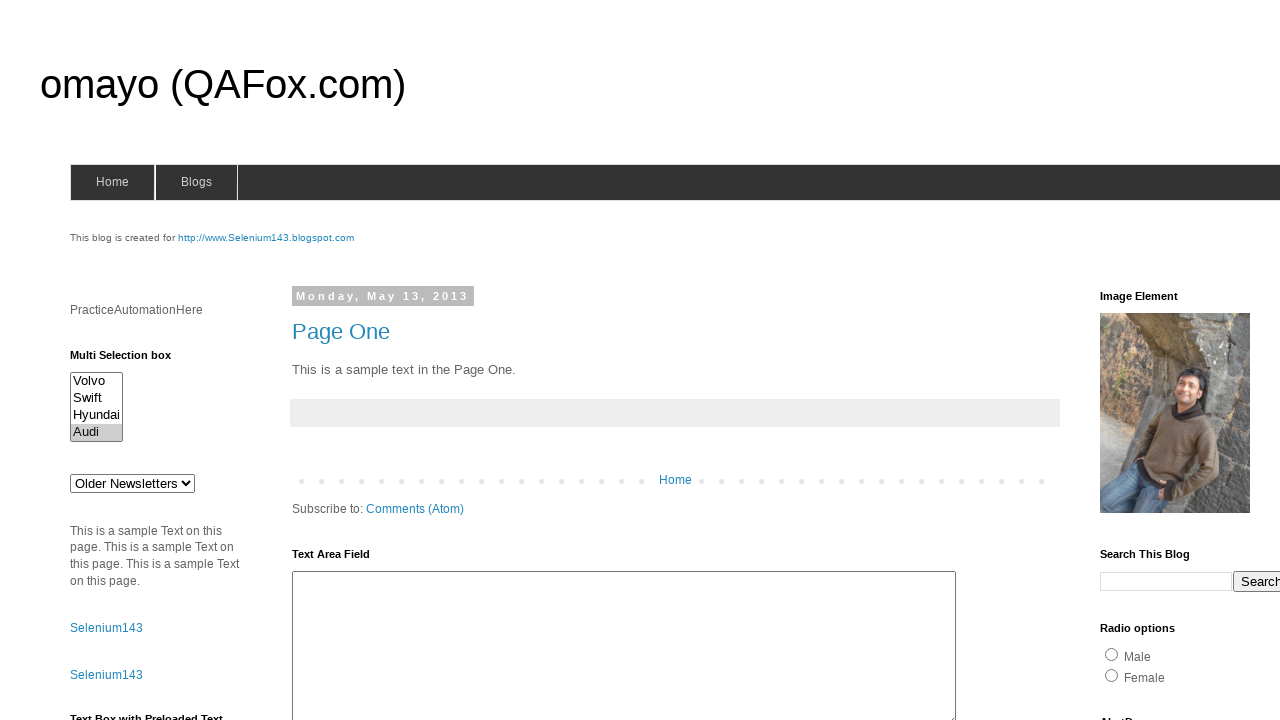

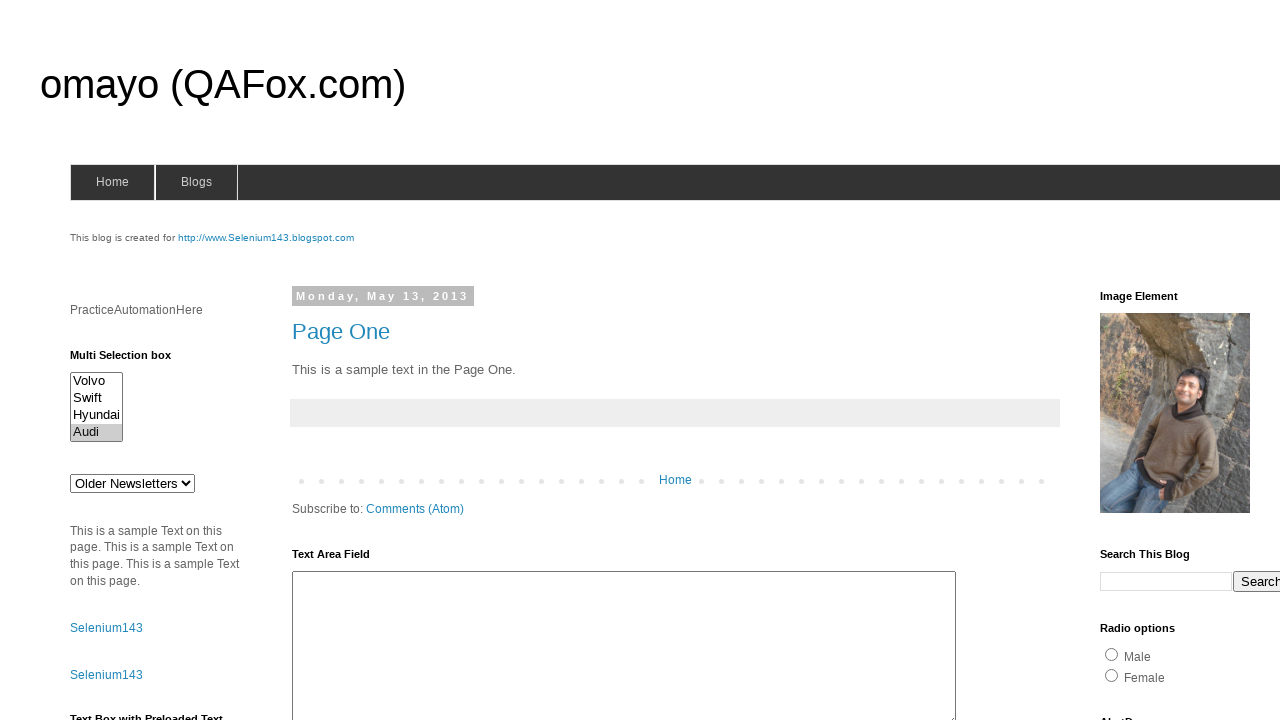